Tests the housing search functionality on a French student housing website by entering "Île-de-France" as a location, clicking the search button, and verifying that search results are displayed.

Starting URL: https://trouverunlogement.lescrous.fr/

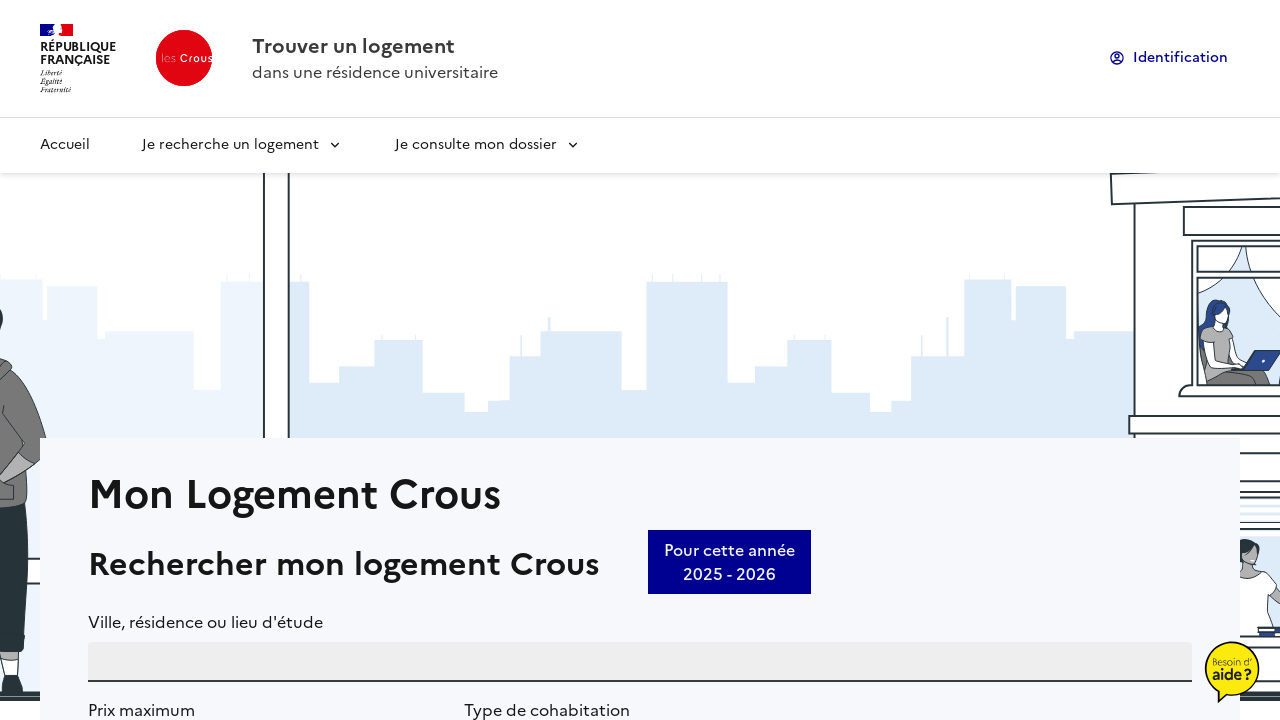

Waited for location search input to be visible
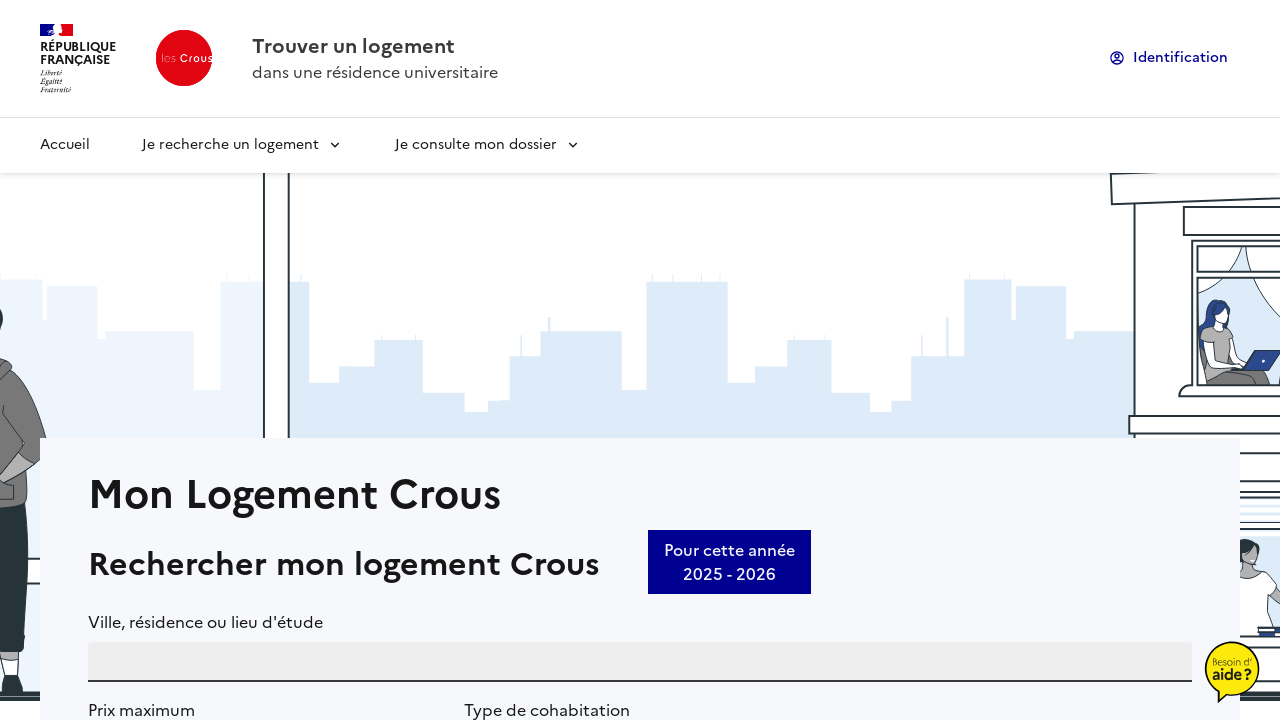

Filled location search input with 'Île-de-France' on #PlaceAutocompletearia-autocomplete-1-input
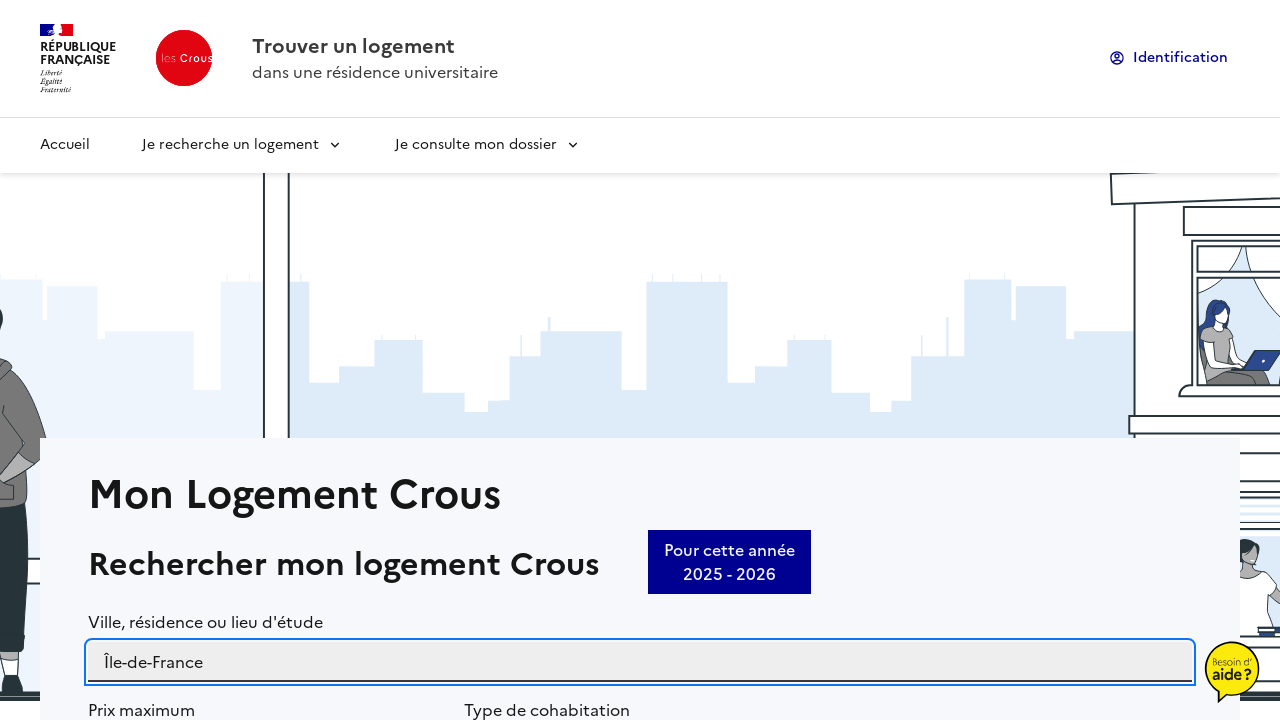

Waited for autocomplete suggestions to appear
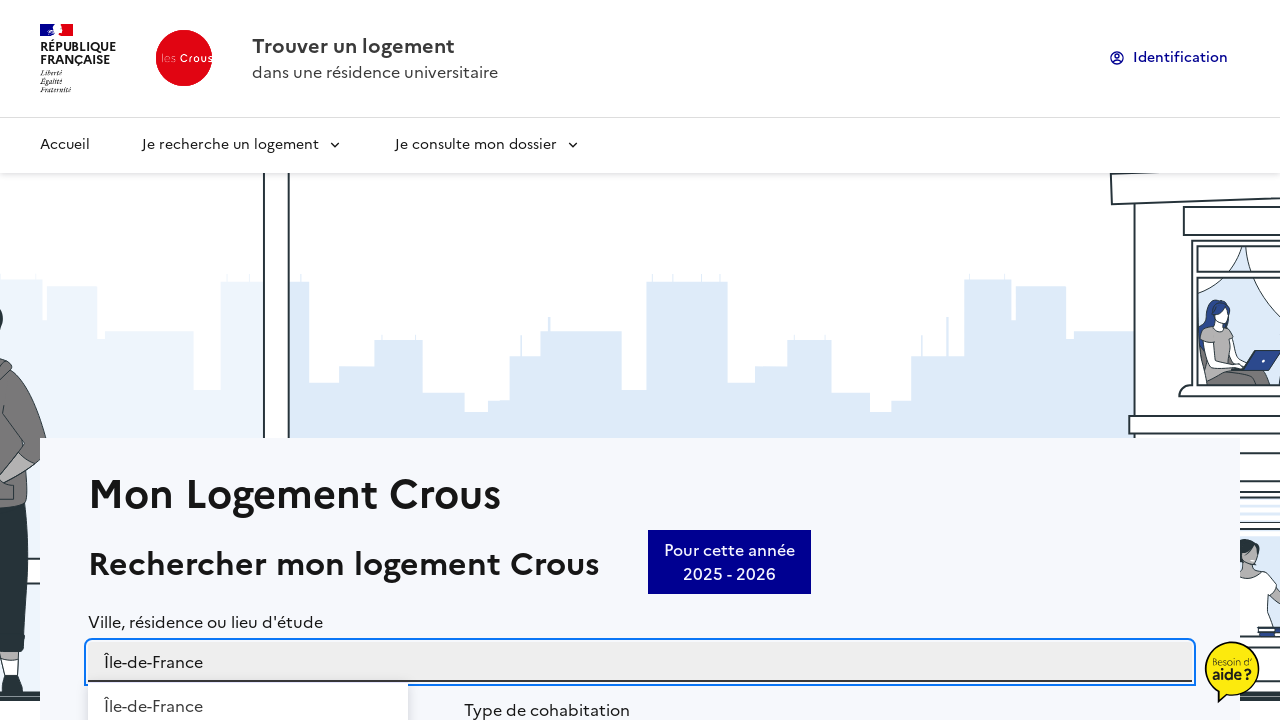

Clicked the search button to execute housing search at (1093, 360) on button.fr-btn.svelte-w11odb
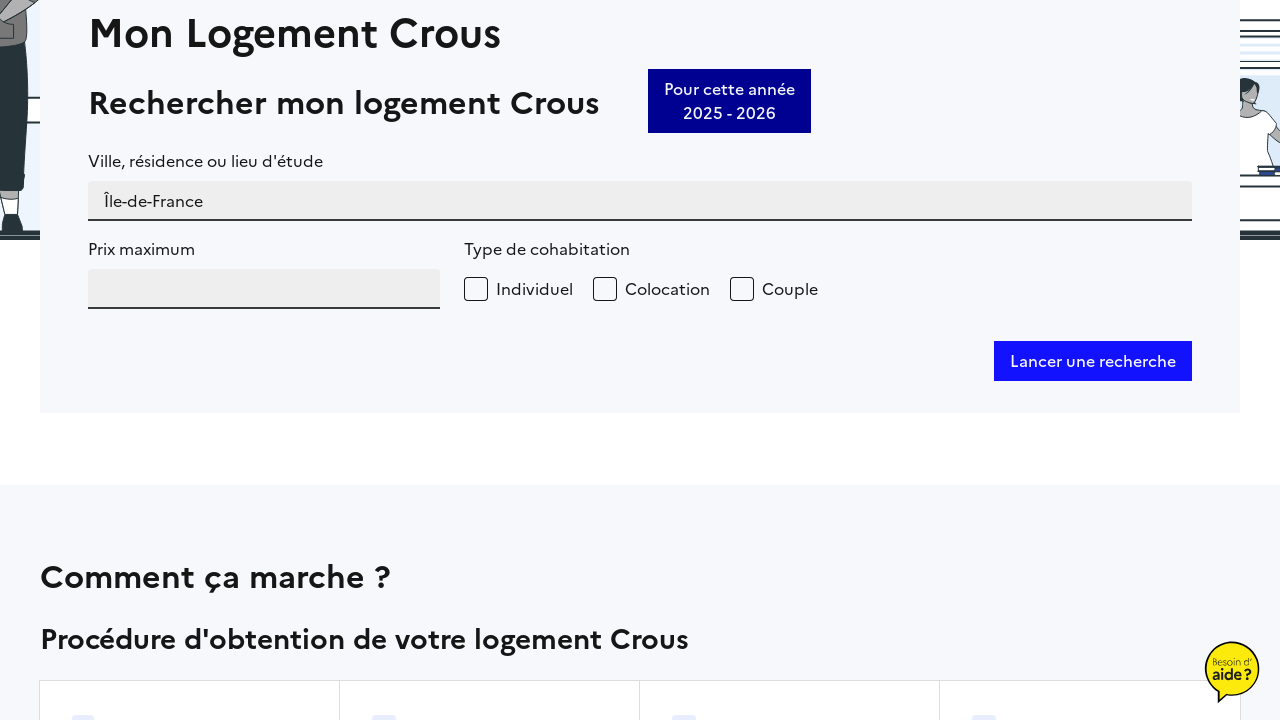

Search results loaded successfully
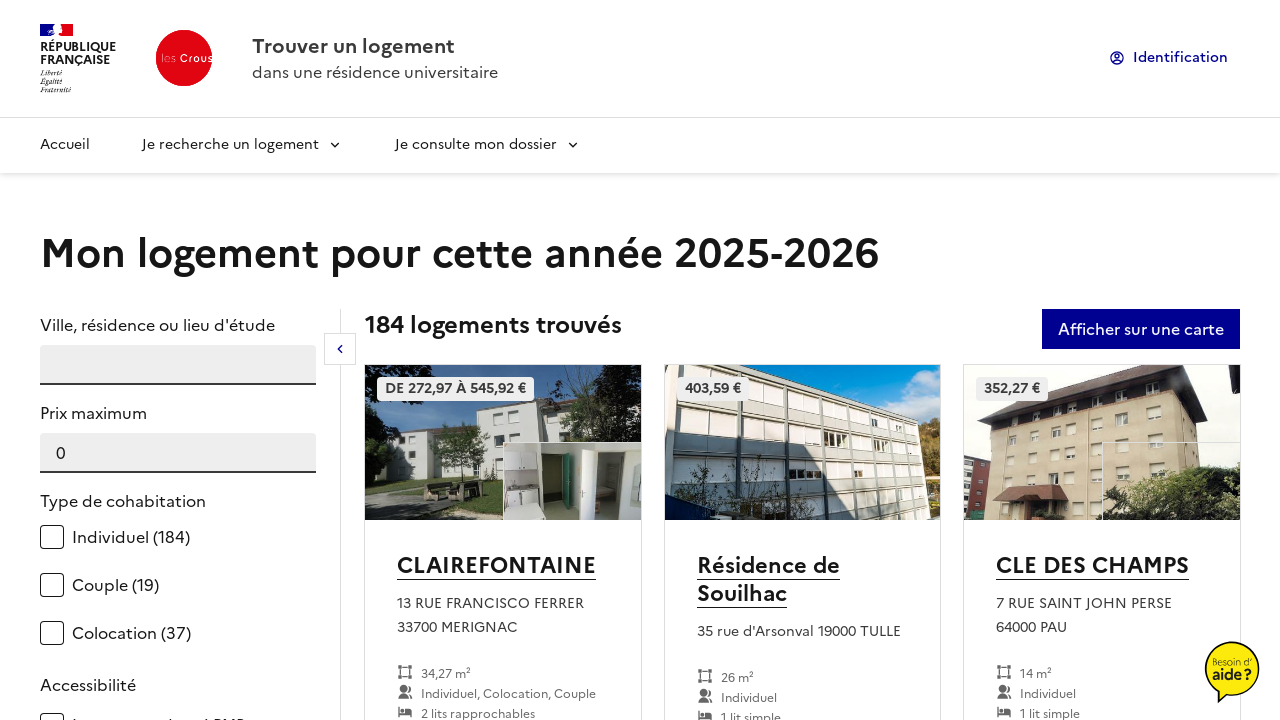

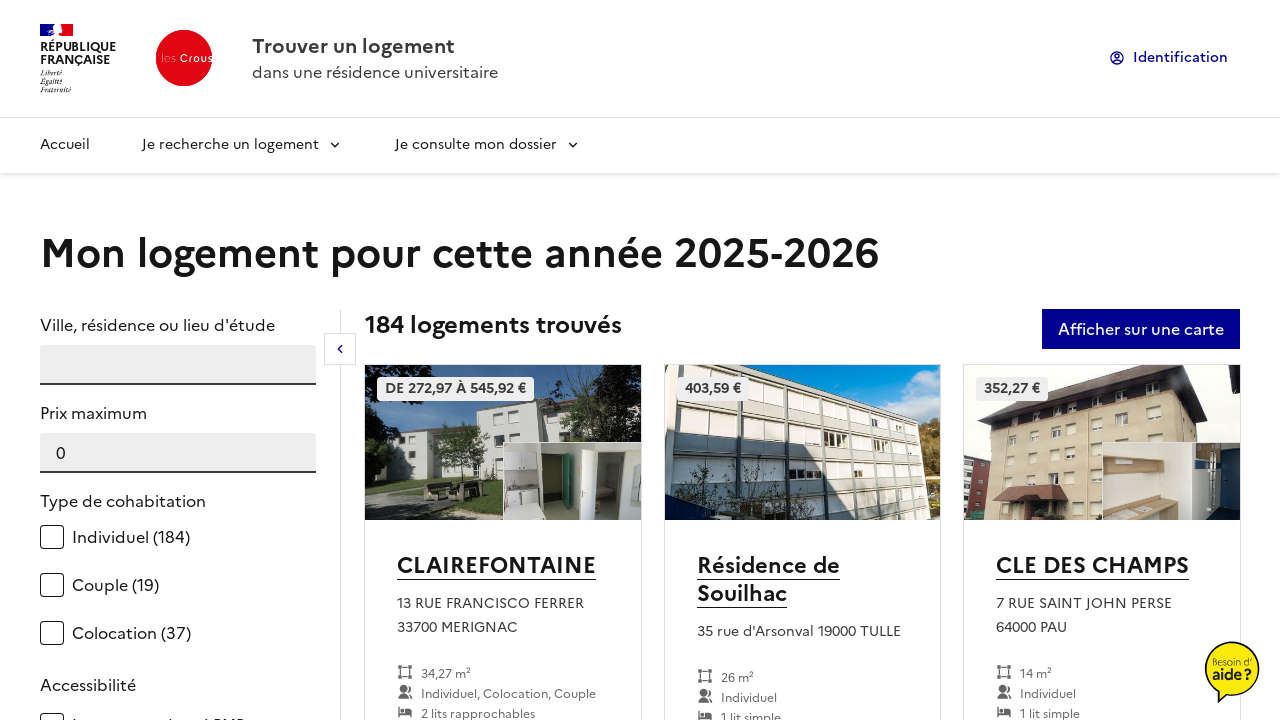